Tests checkbox and radio button interactions on a practice dropdown page, including selecting a "friends and family" checkbox, counting all checkboxes, and clicking a trip type radio button to observe style attribute changes.

Starting URL: https://rahulshettyacademy.com/dropdownsPractise/

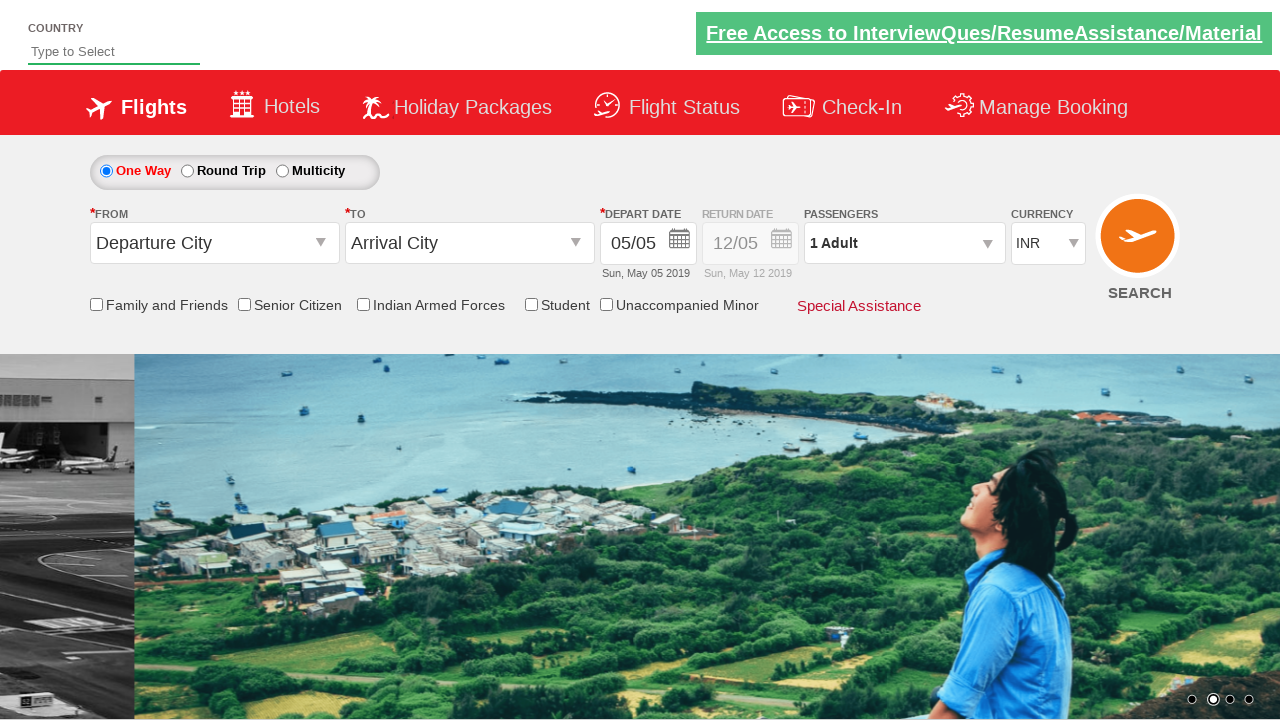

Located friends and family checkbox element
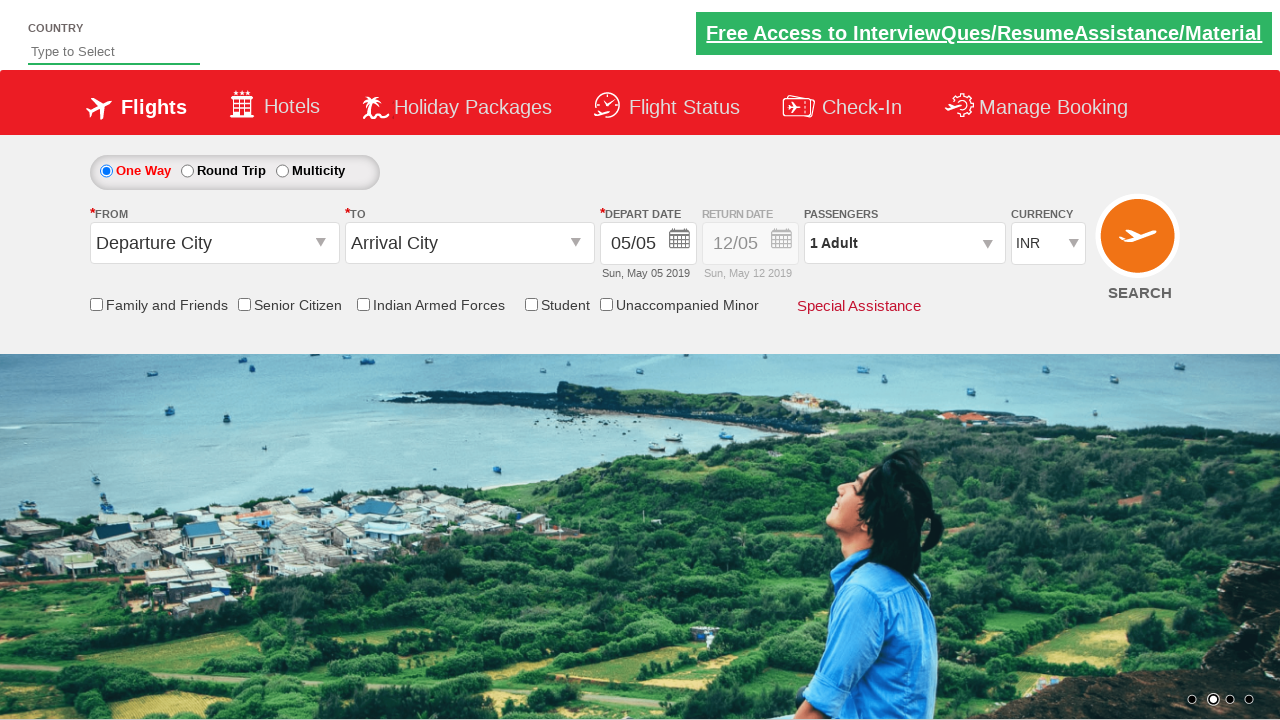

Checked initial state of friends and family checkbox
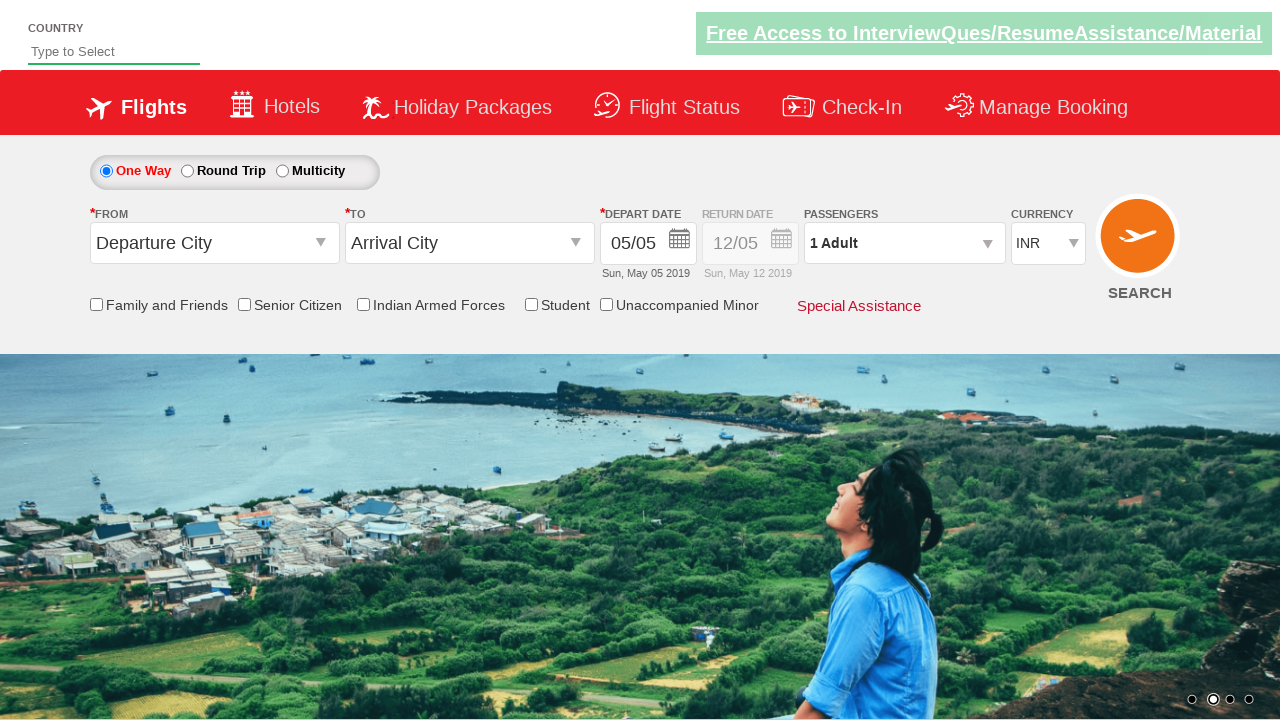

Clicked friends and family checkbox at (96, 304) on input[id*='friendsandfamily']
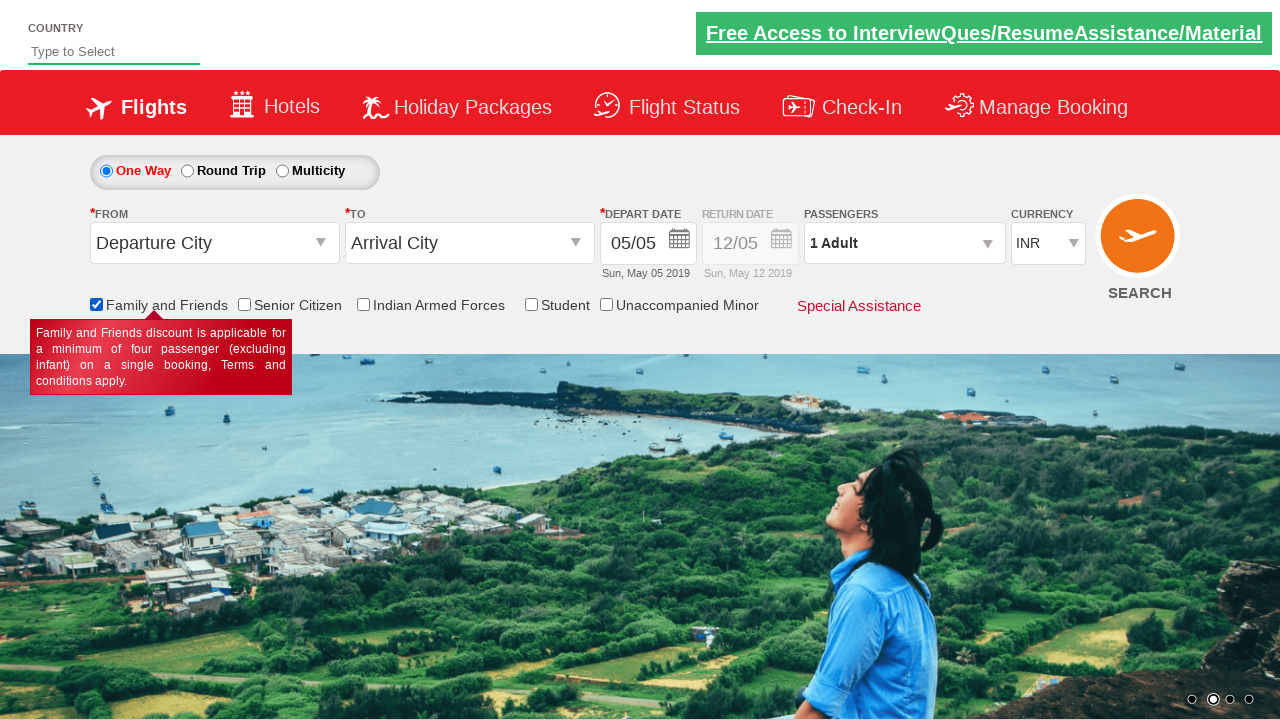

Verified friends and family checkbox is now selected
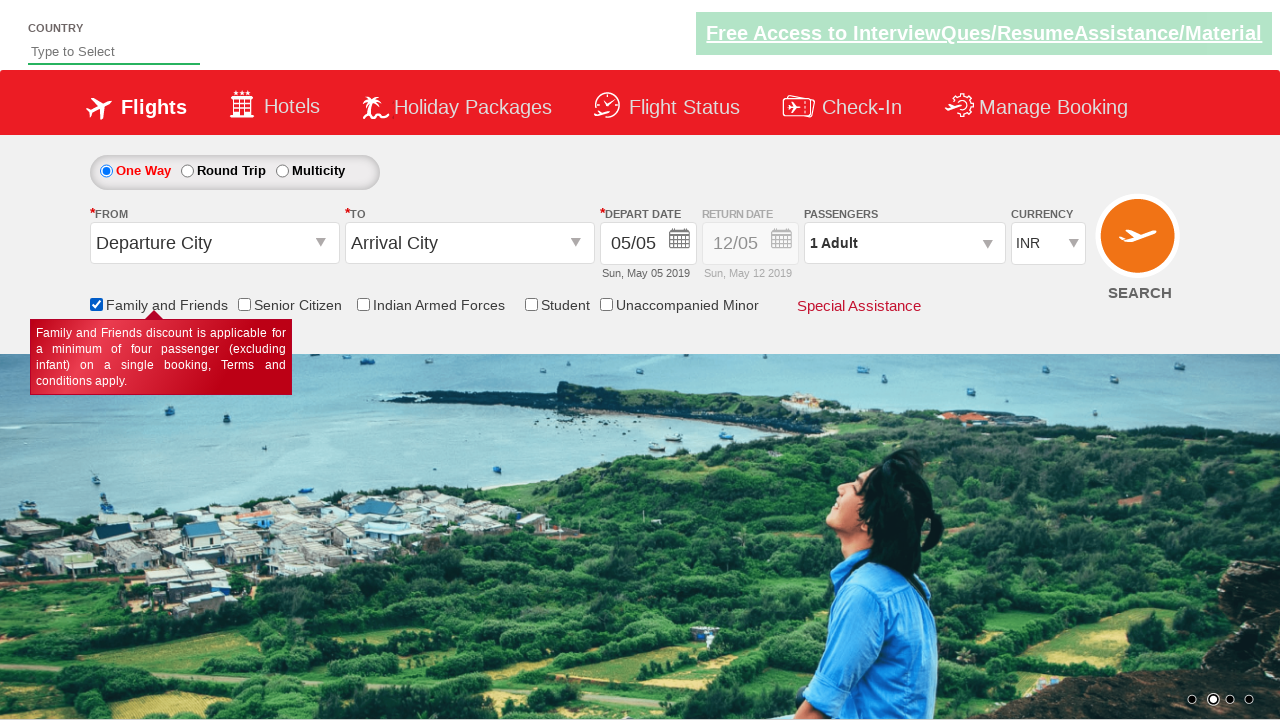

Located all checkbox elements on the page
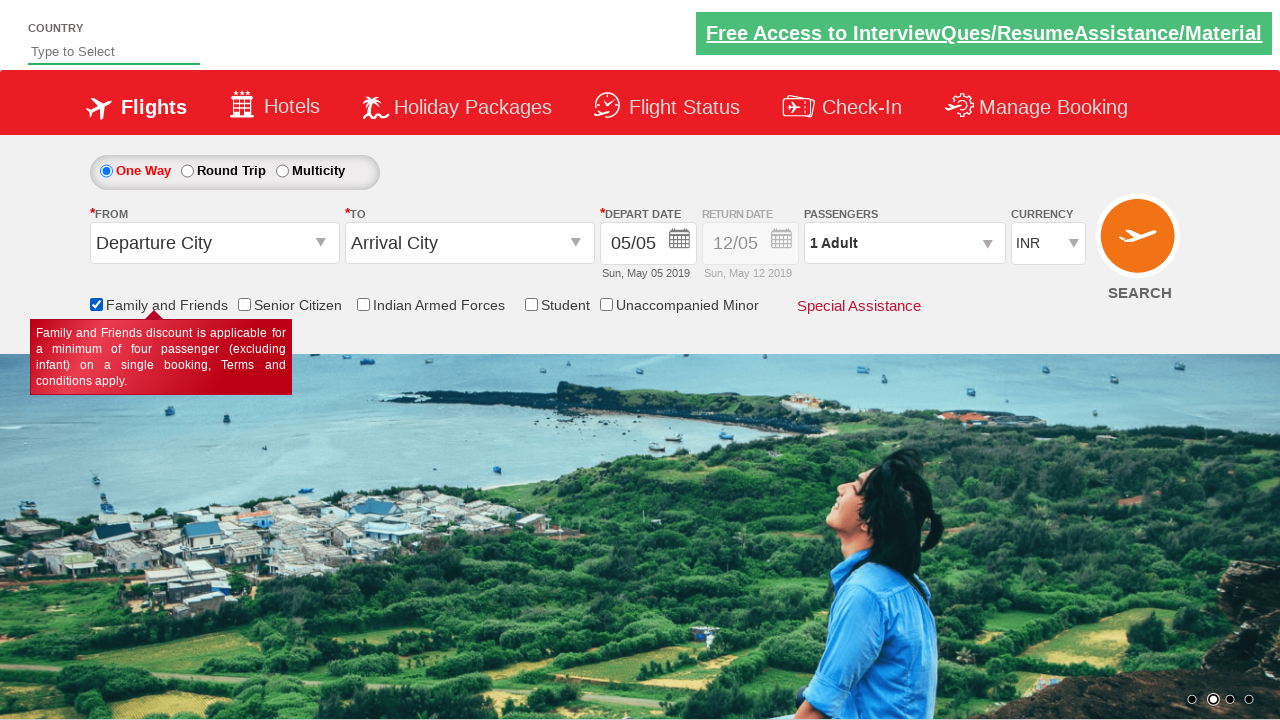

Counted total number of checkboxes on page
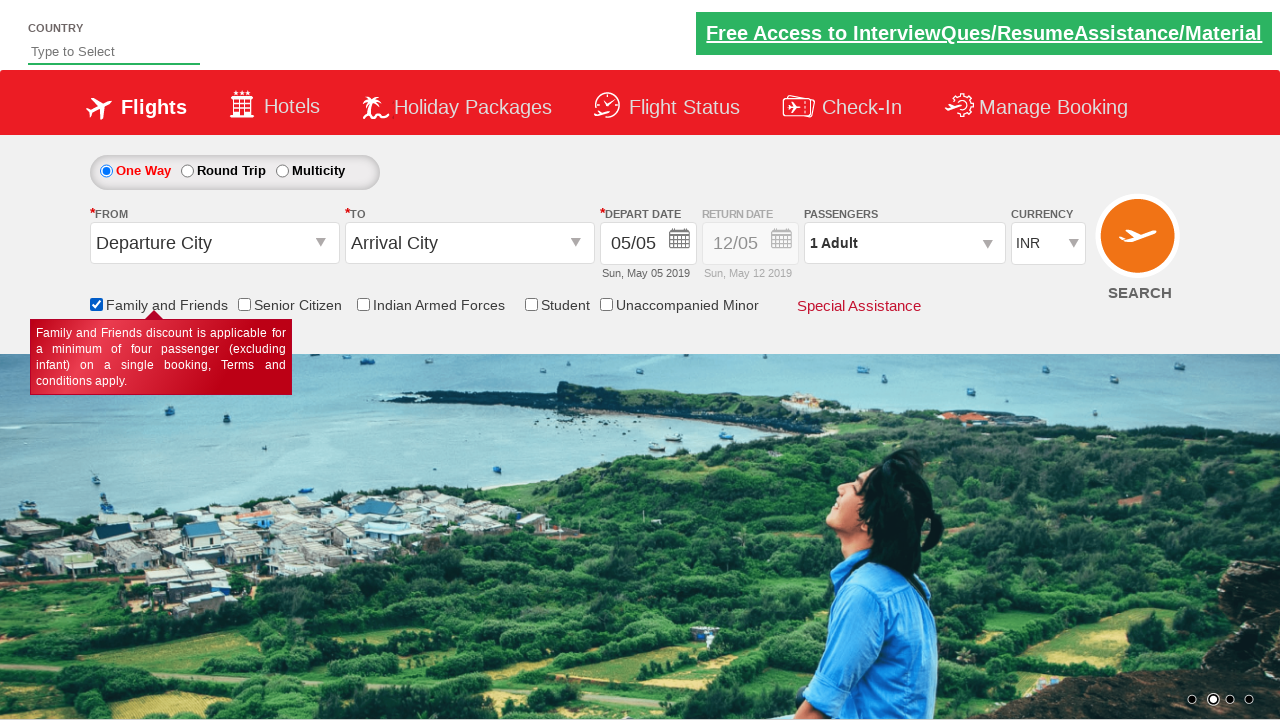

Located Div1 element
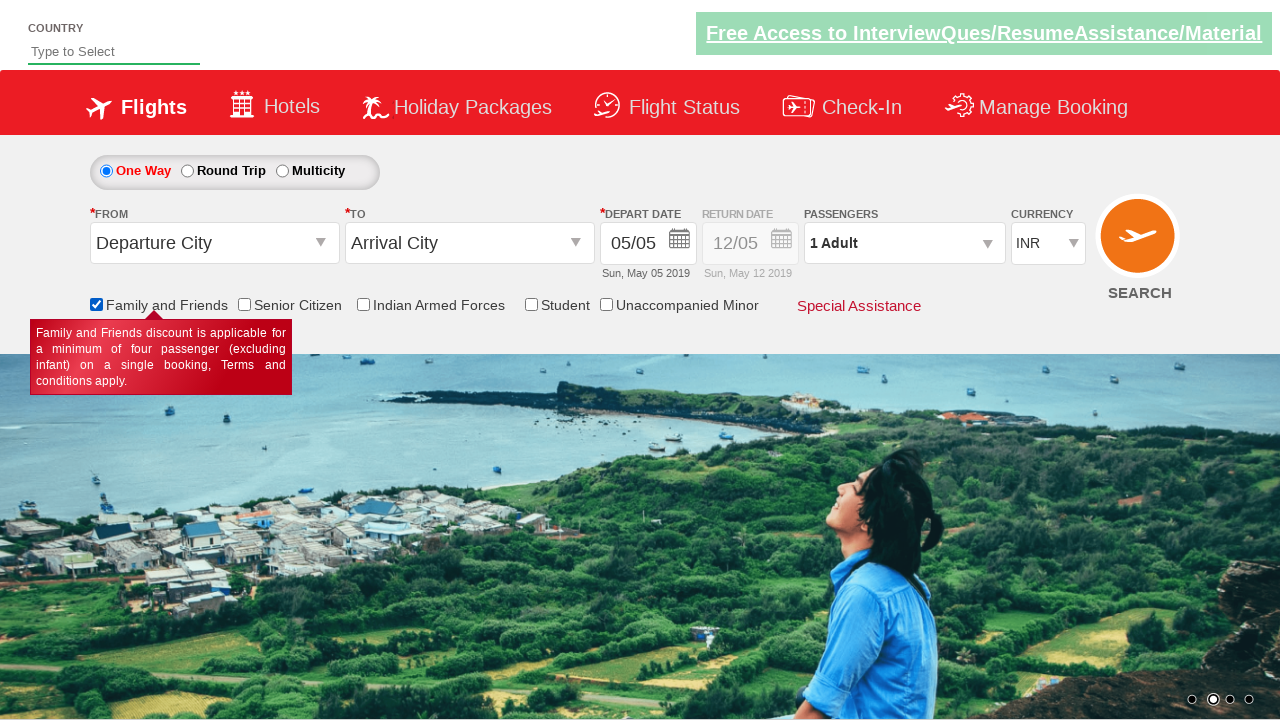

Retrieved style attribute of Div1 before radio button click
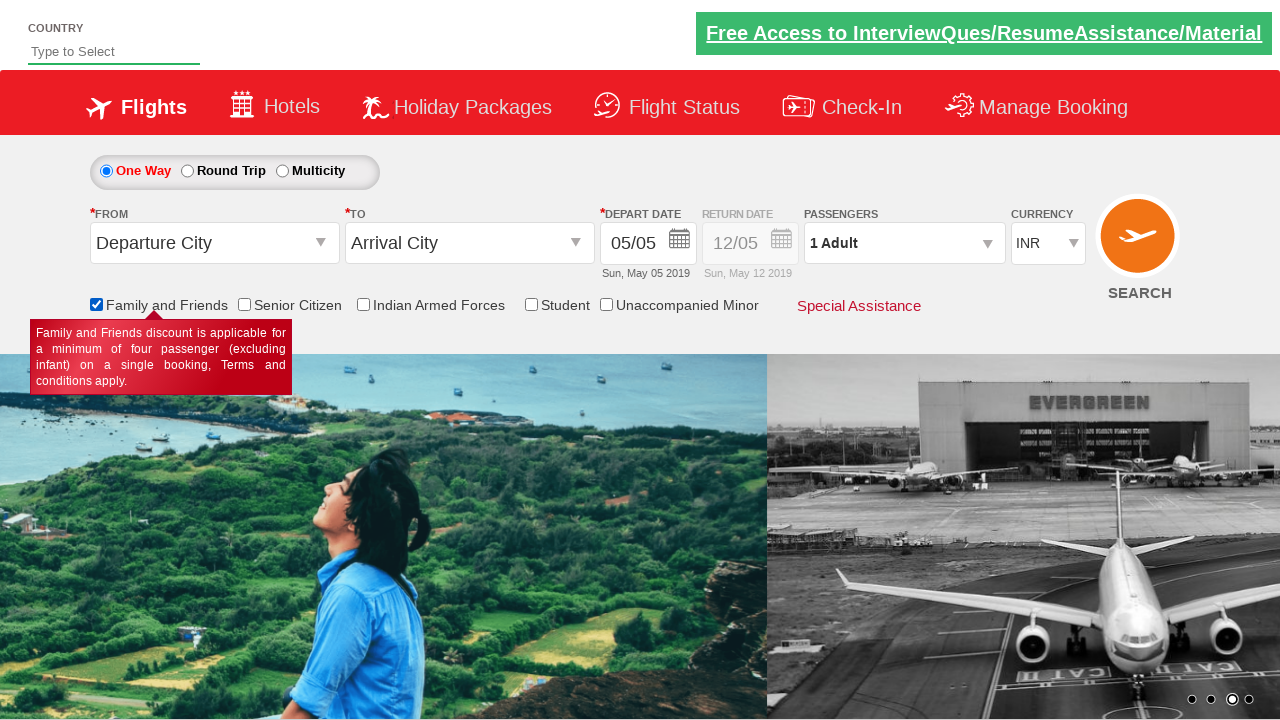

Clicked round trip radio button at (187, 171) on #ctl00_mainContent_rbtnl_Trip_1
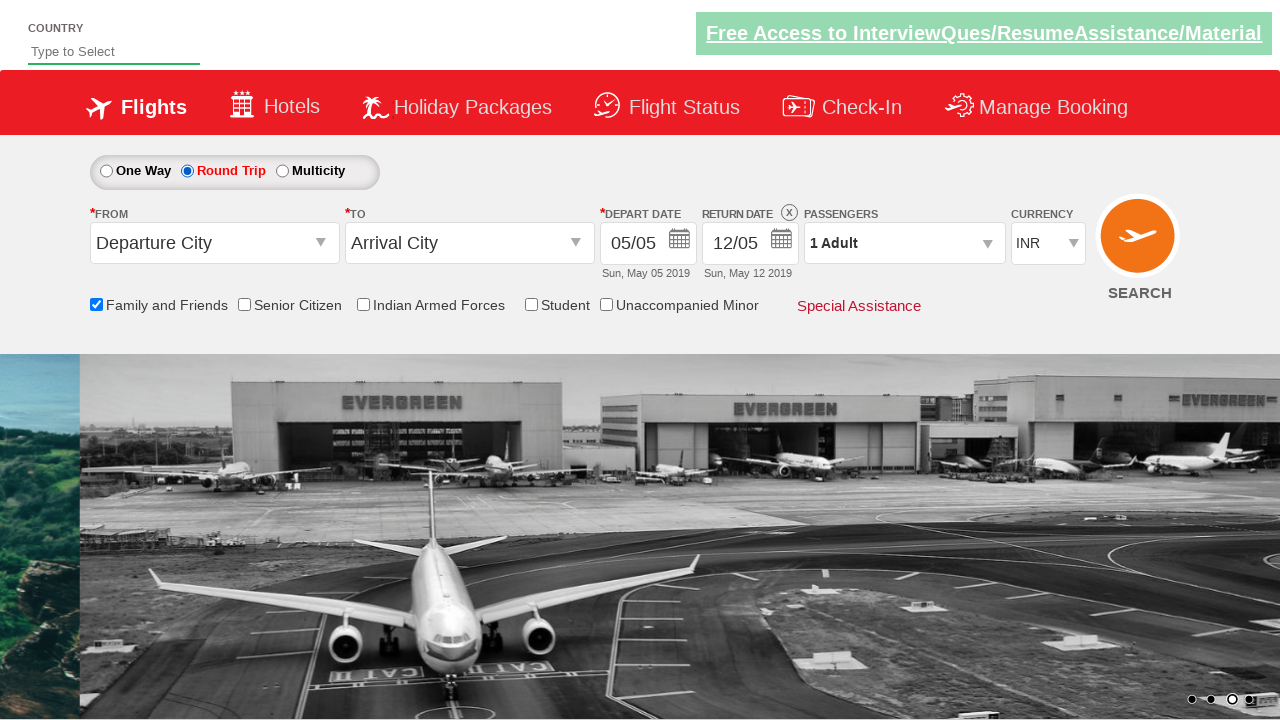

Retrieved style attribute of Div1 after radio button click
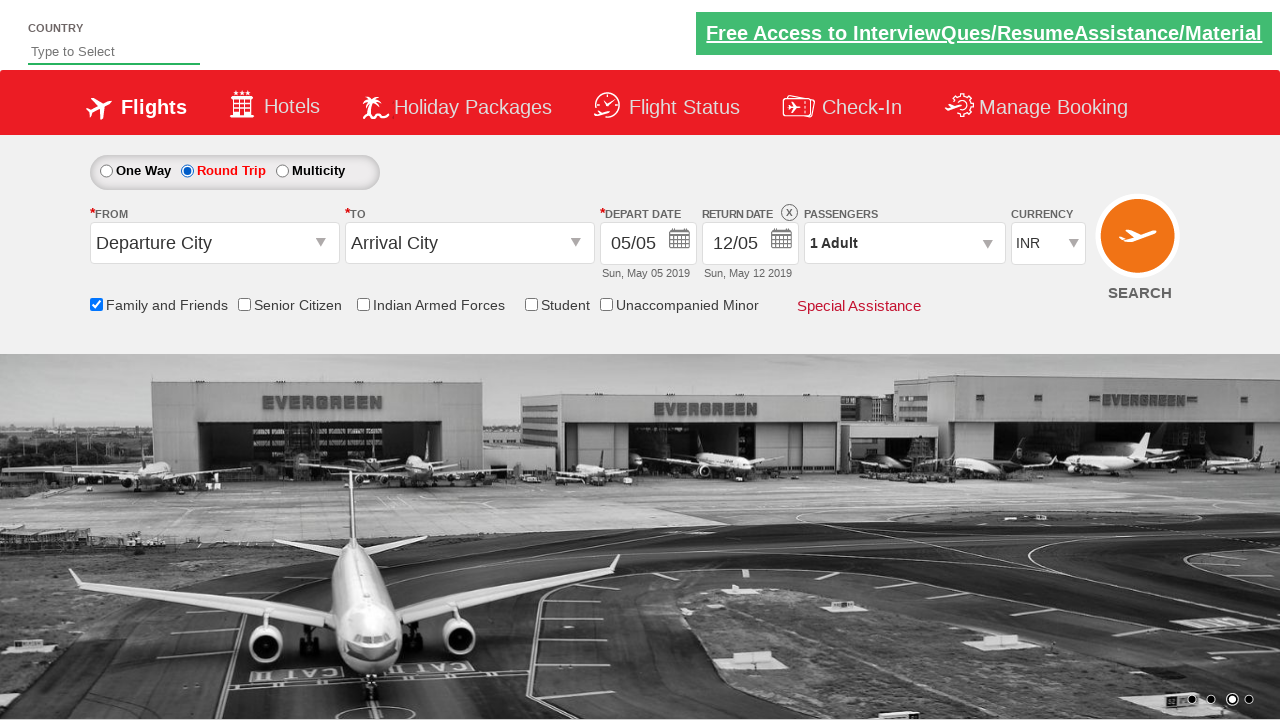

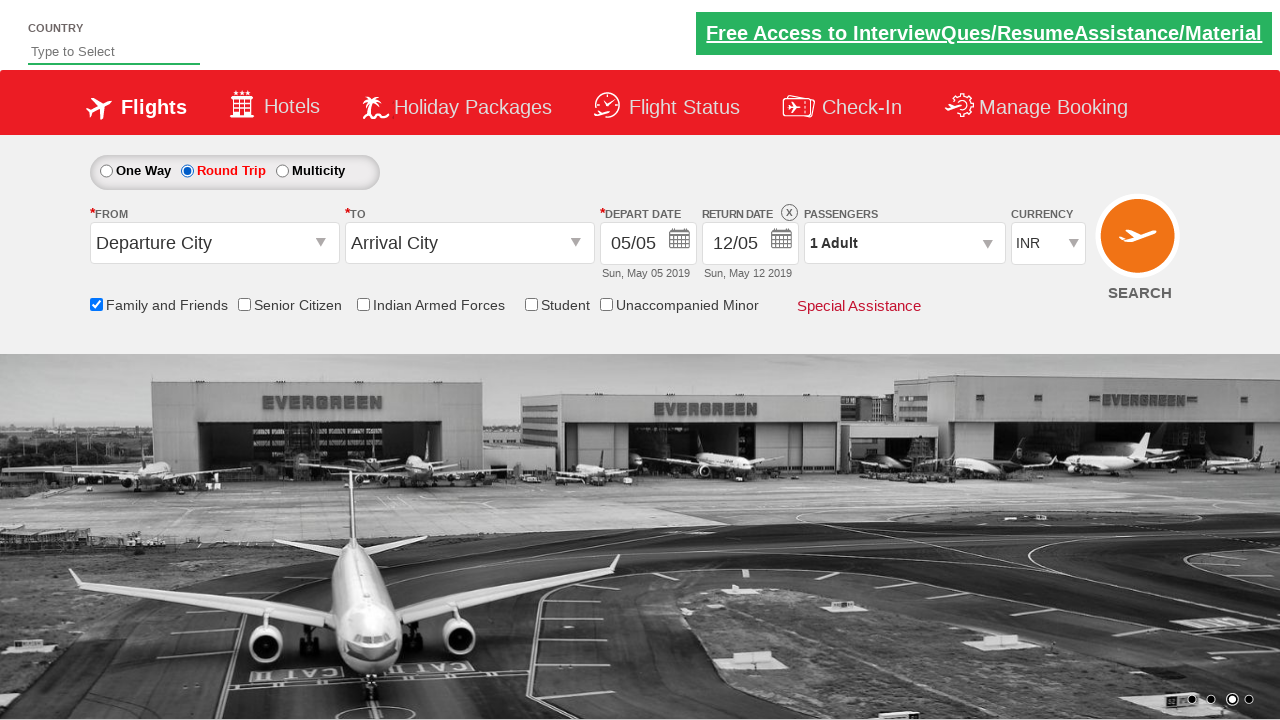